Tests checkbox functionality on a GWT Showcase demo page by verifying checkbox states (displayed, enabled, selected) and clicking to toggle the Tuesday and Saturday checkboxes.

Starting URL: http://samples.gwtproject.org/samples/Showcase/Showcase.html#!CwCheckBox

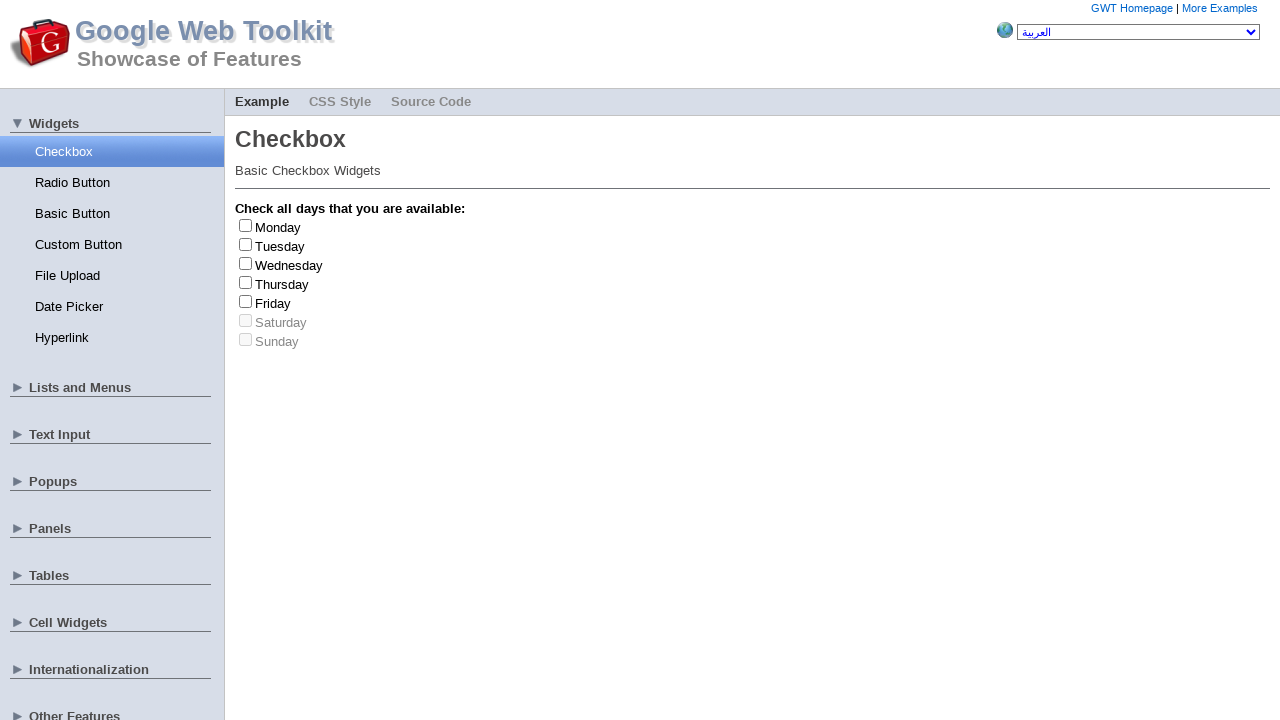

Waited for Tuesday checkbox to be present in DOM
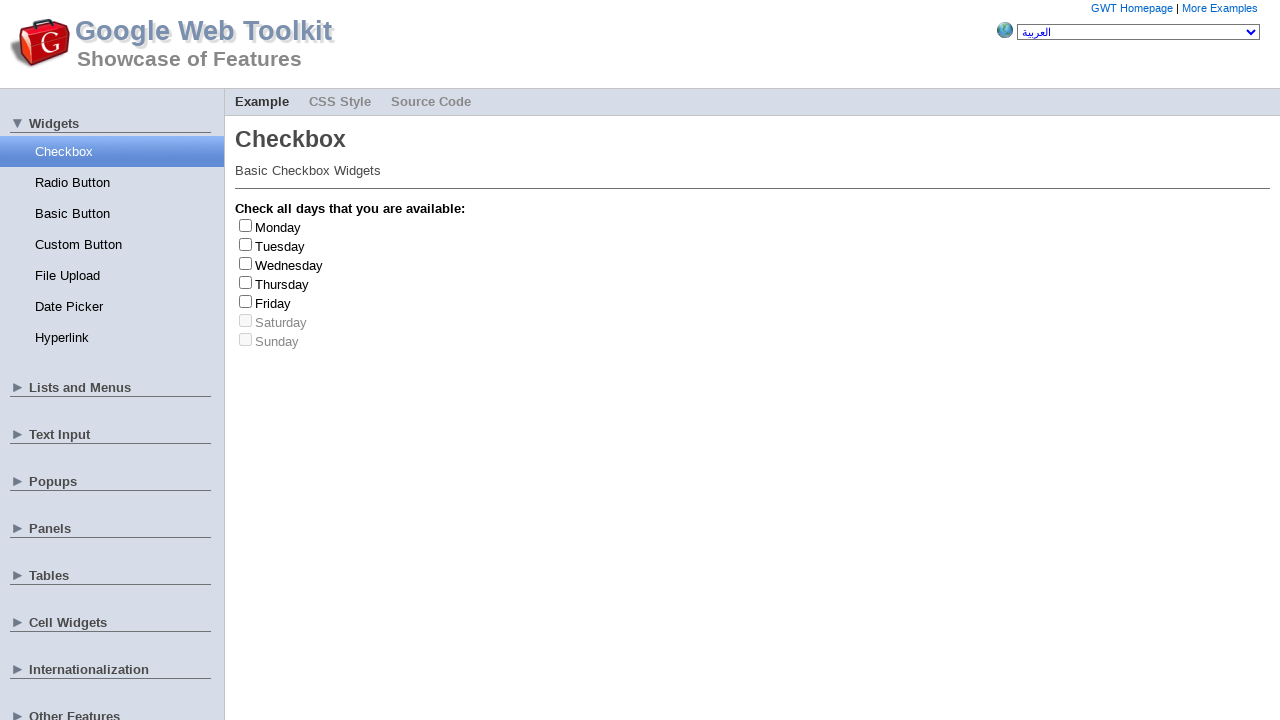

Verified Tuesday checkbox is visible
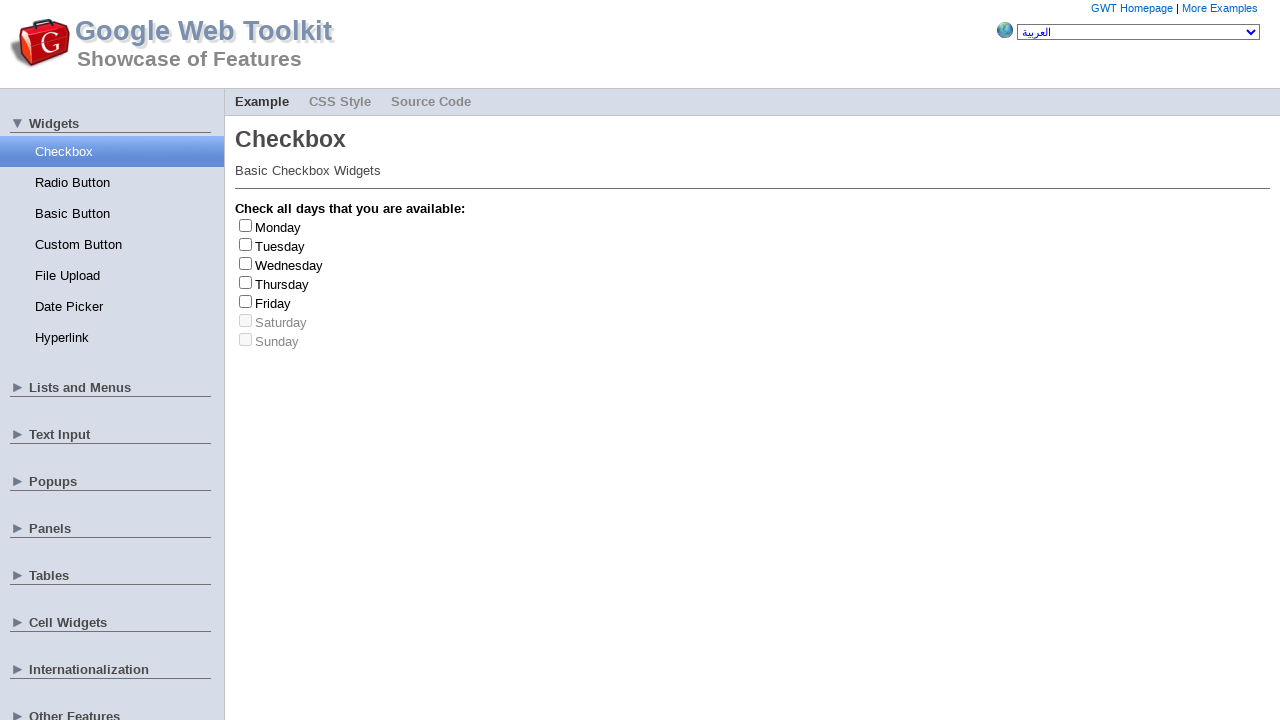

Clicked Tuesday checkbox to toggle its state at (246, 244) on #gwt-debug-cwCheckBox-Tuesday-input
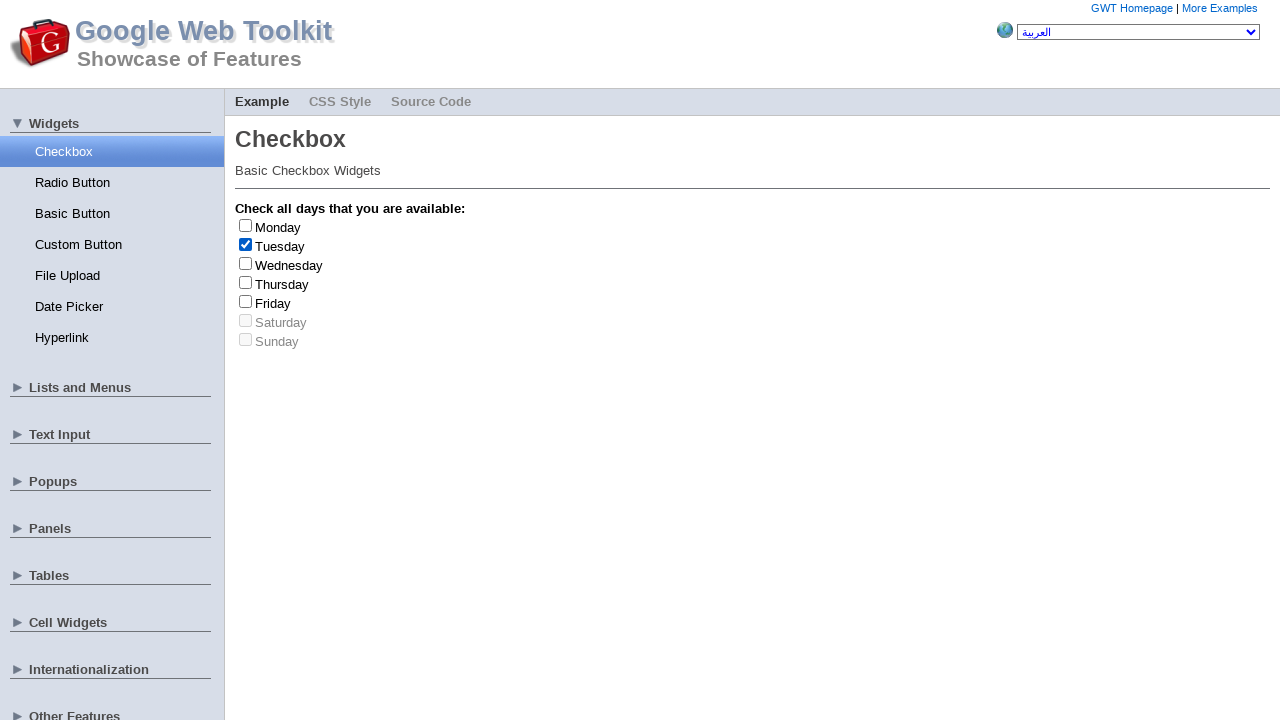

Verified Saturday checkbox is visible
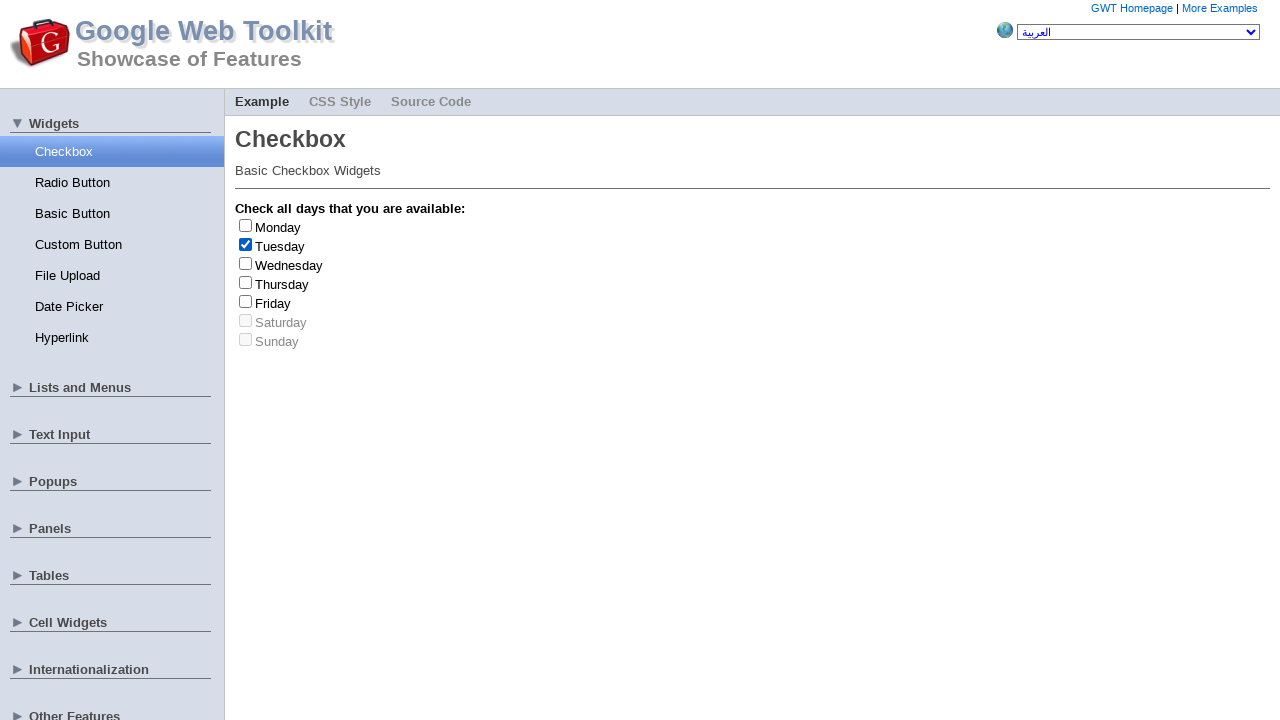

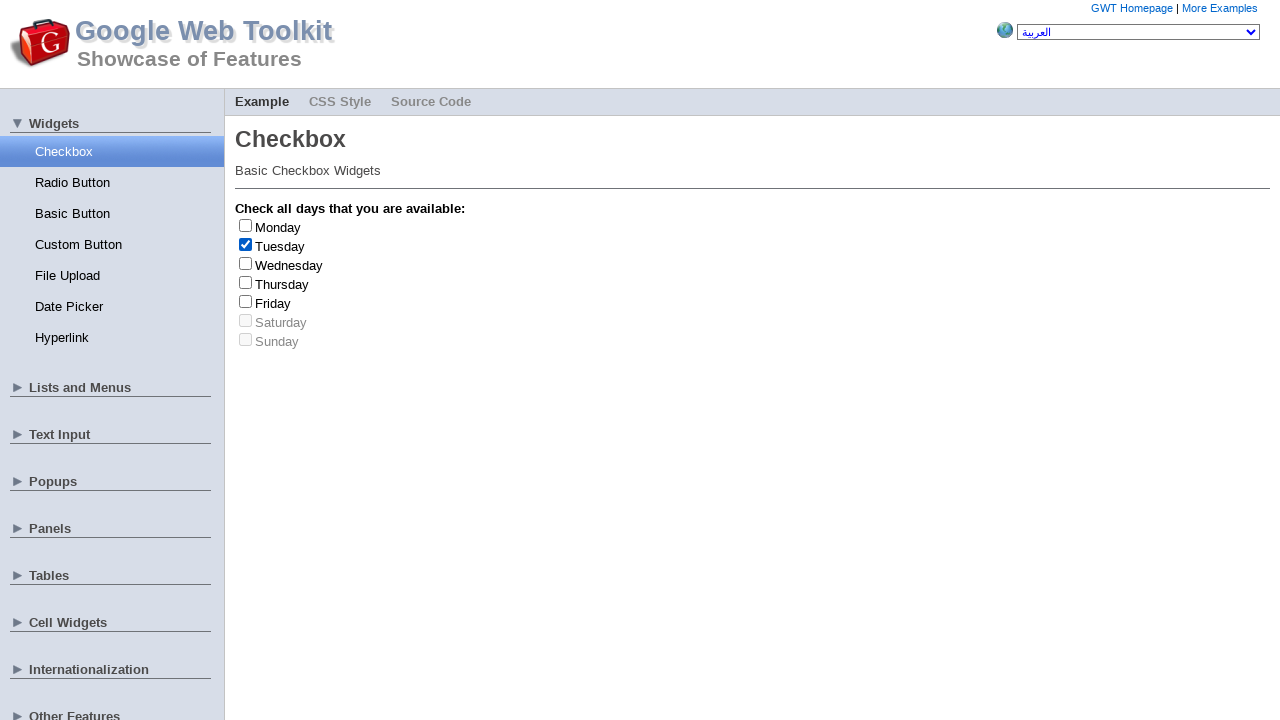